Tests table search functionality by entering a search term and verifying the filtered results appear in the table

Starting URL: https://www.lambdatest.com/selenium-playground/table-sort-search-demo

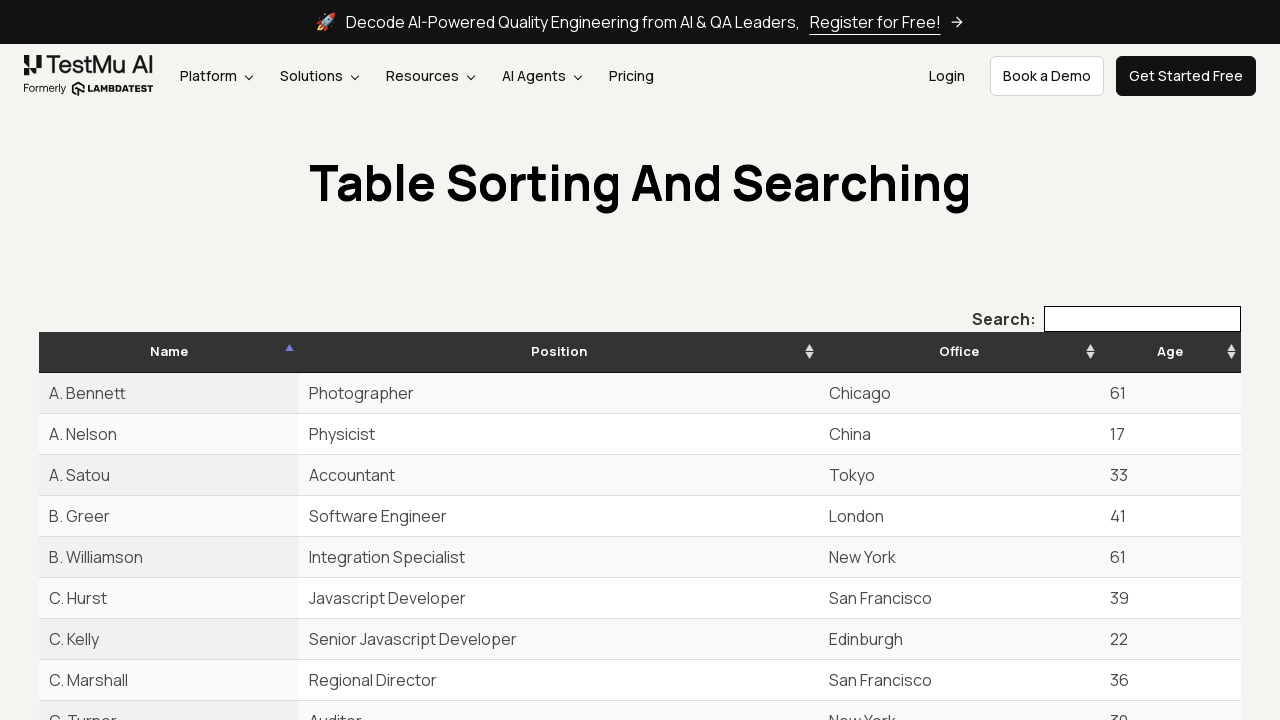

Navigated to table sort search demo page
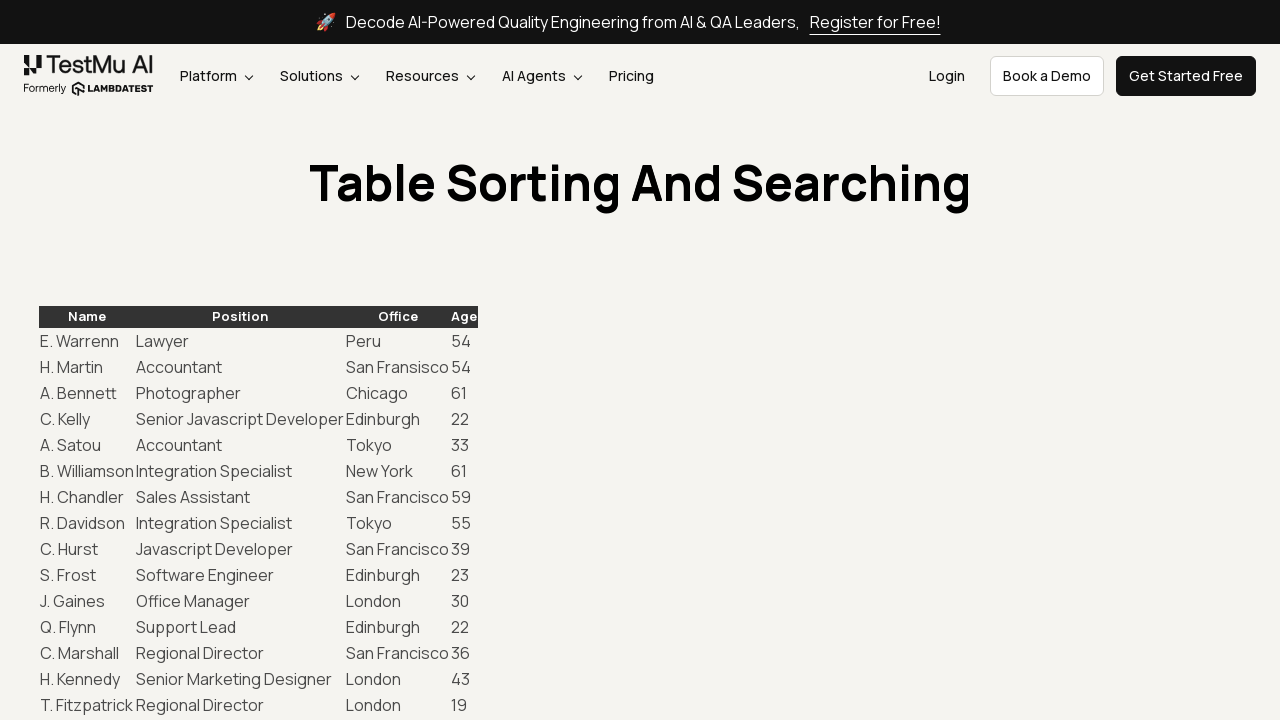

Entered 'Bennet' in the table search box on #example_filter input
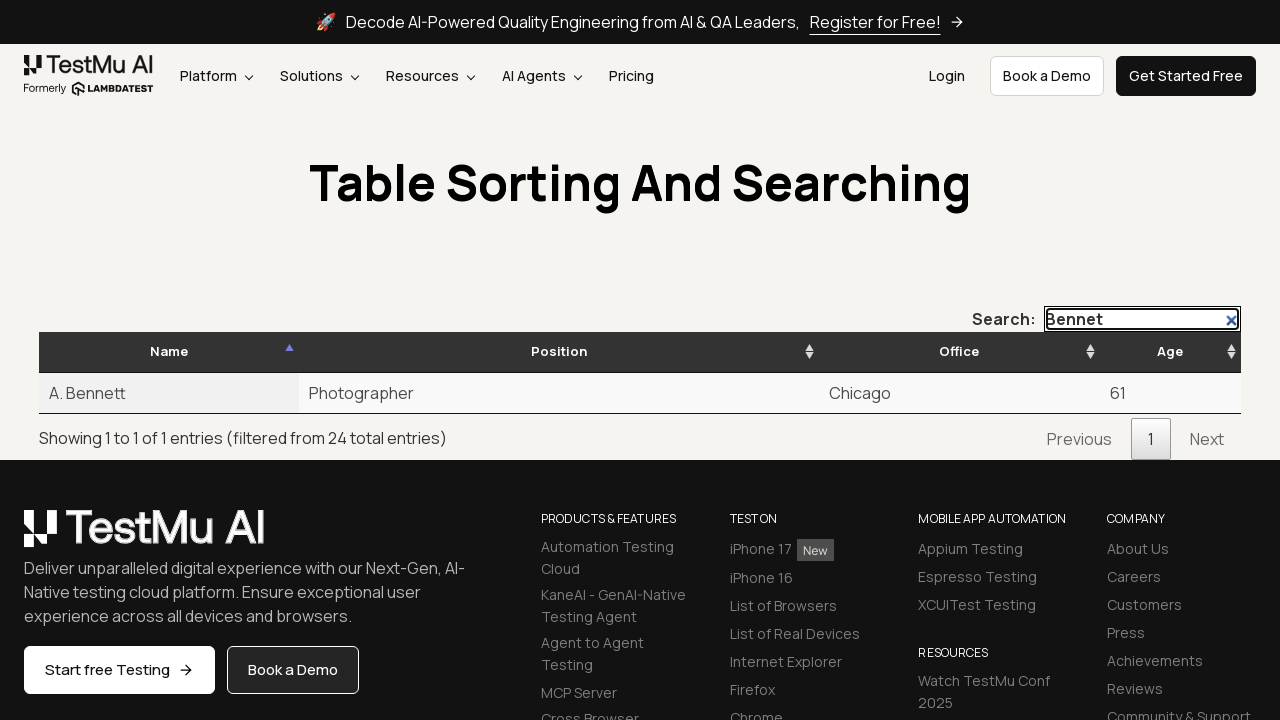

Table filtered successfully and 'Bennett' appears in the first row
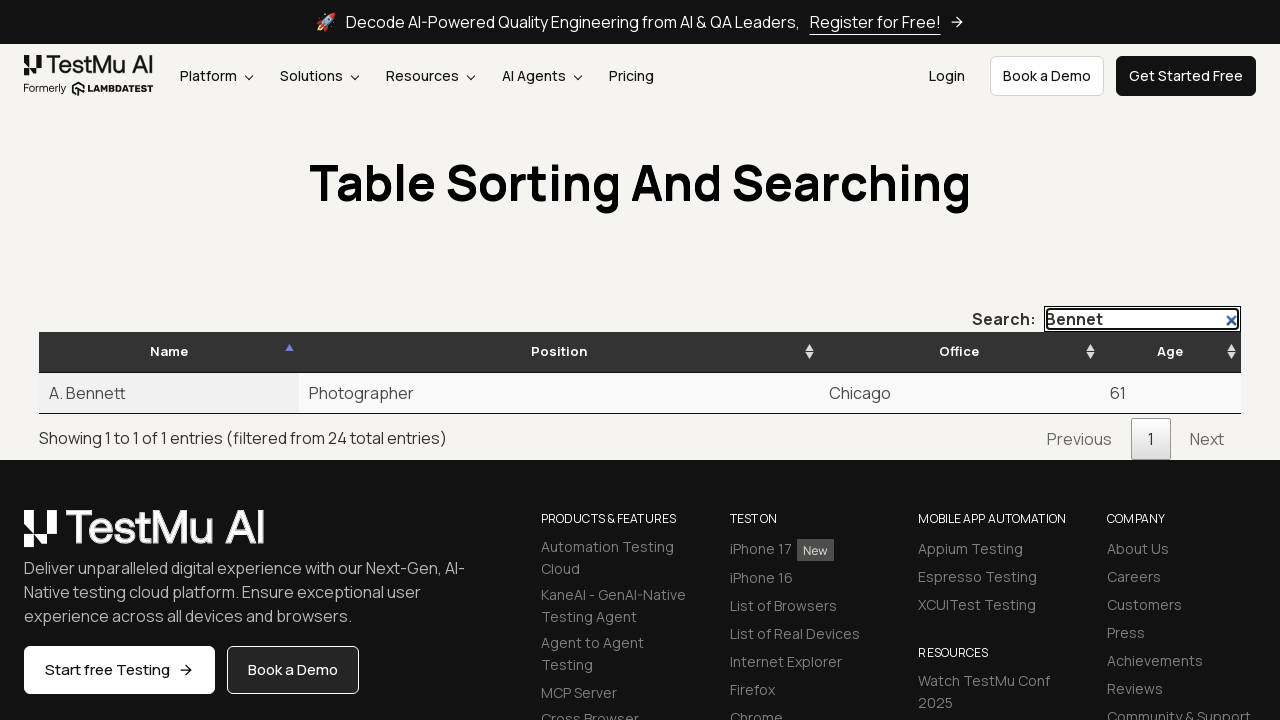

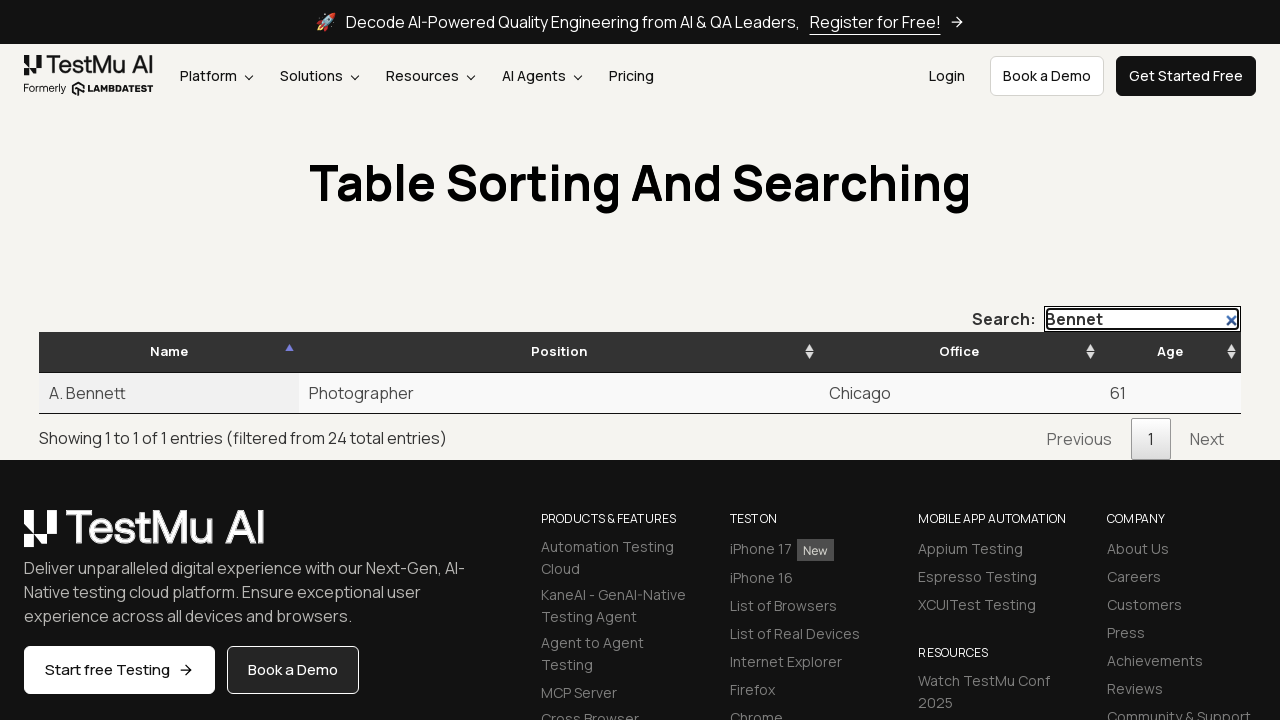